Tests navigation to a specific location (FAQ page) within the AngularJS application

Starting URL: http://www.angularjs.org

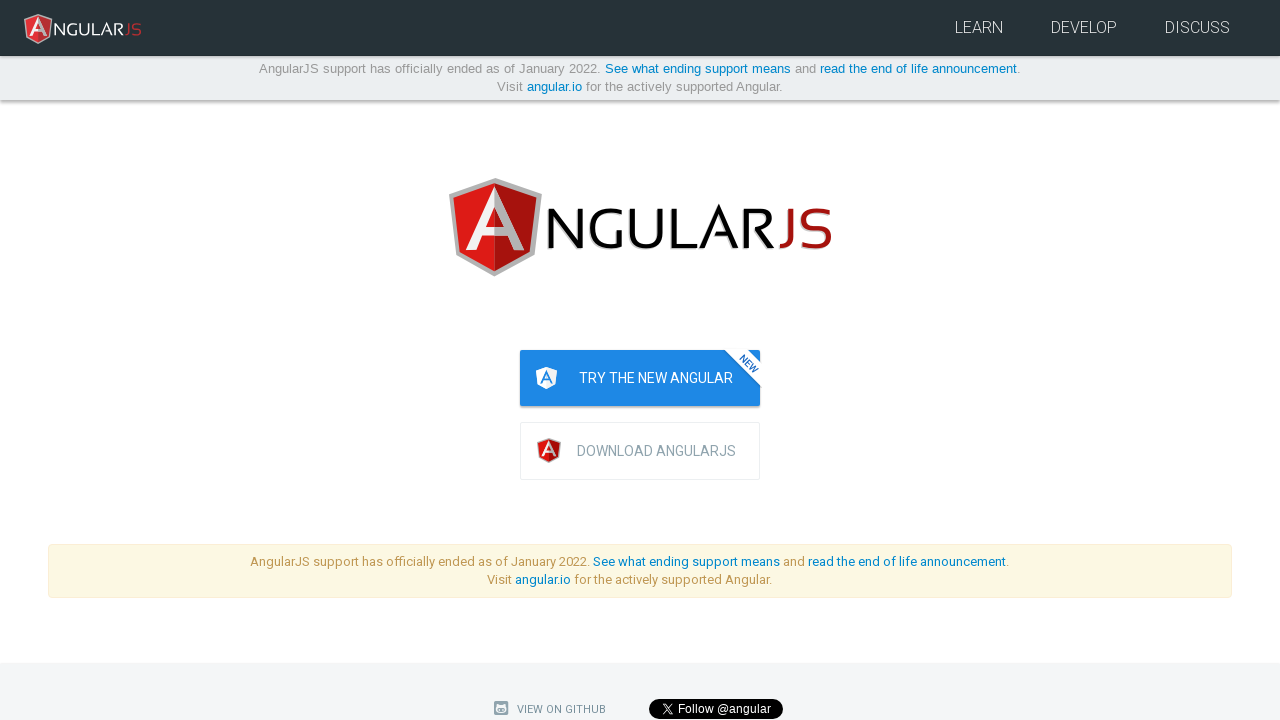

Navigated to FAQ page at http://www.angularjs.org/misc/faq
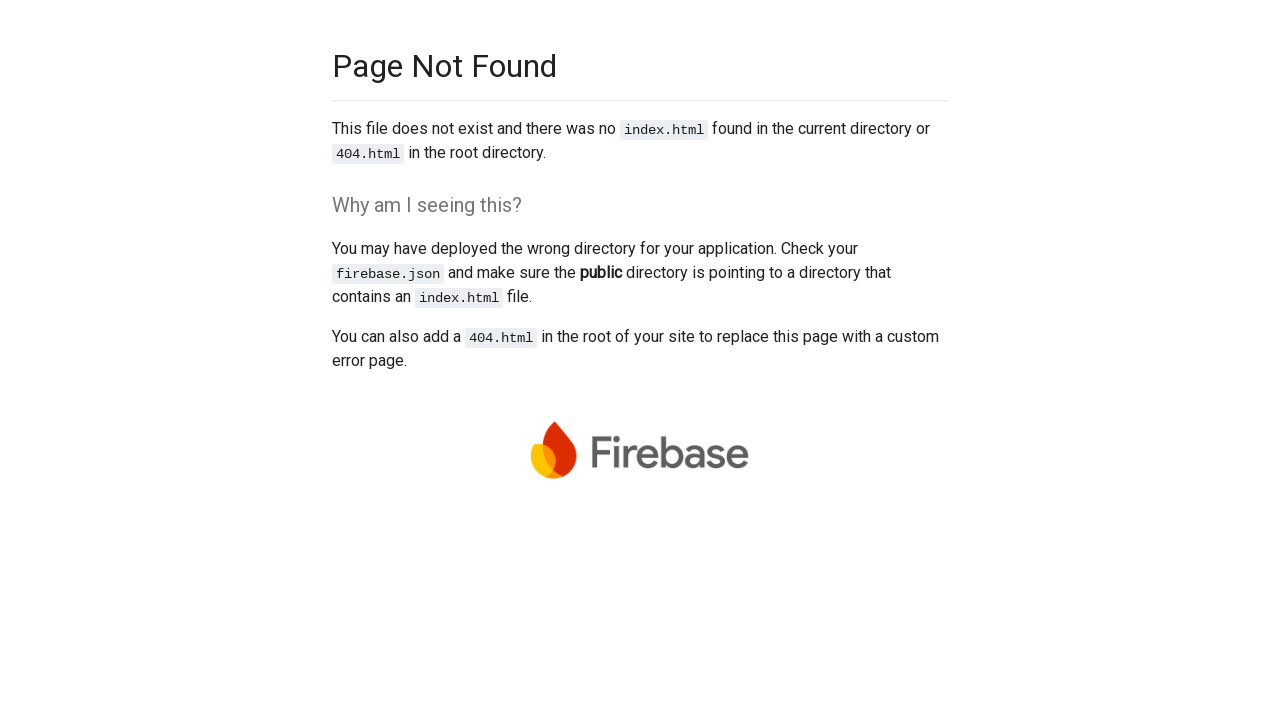

Verified URL contains 'misc/faq' location
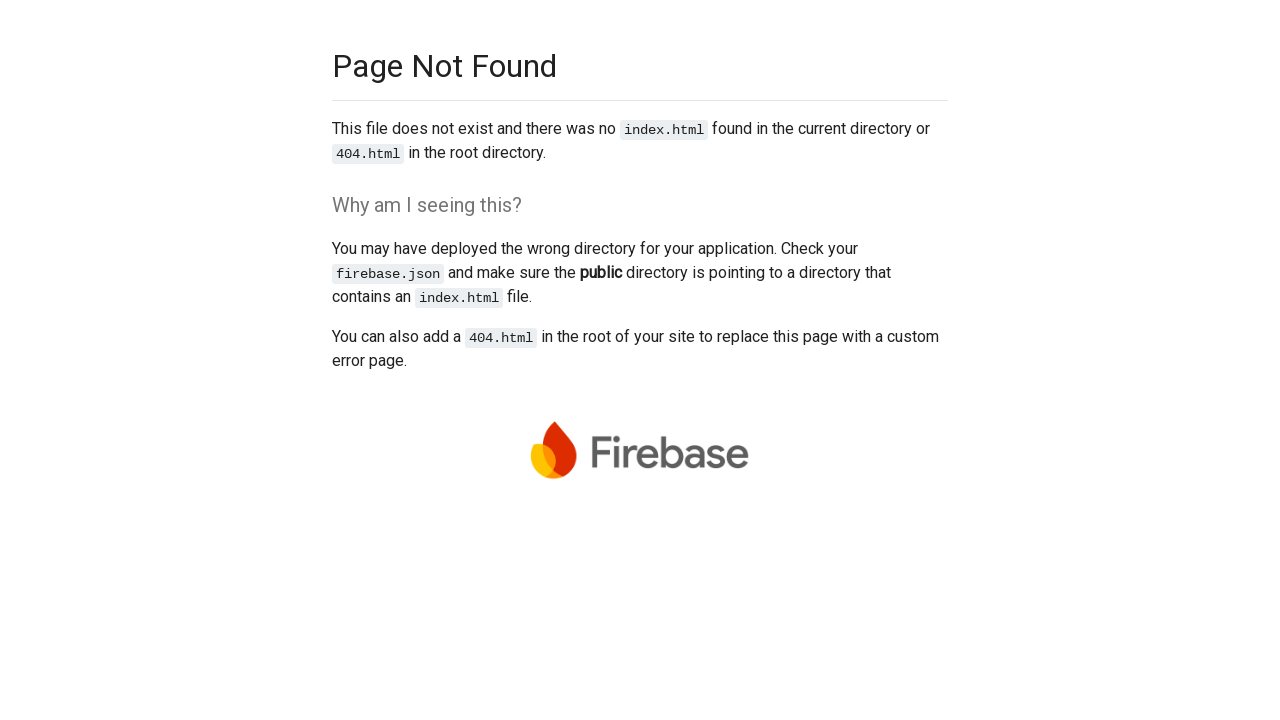

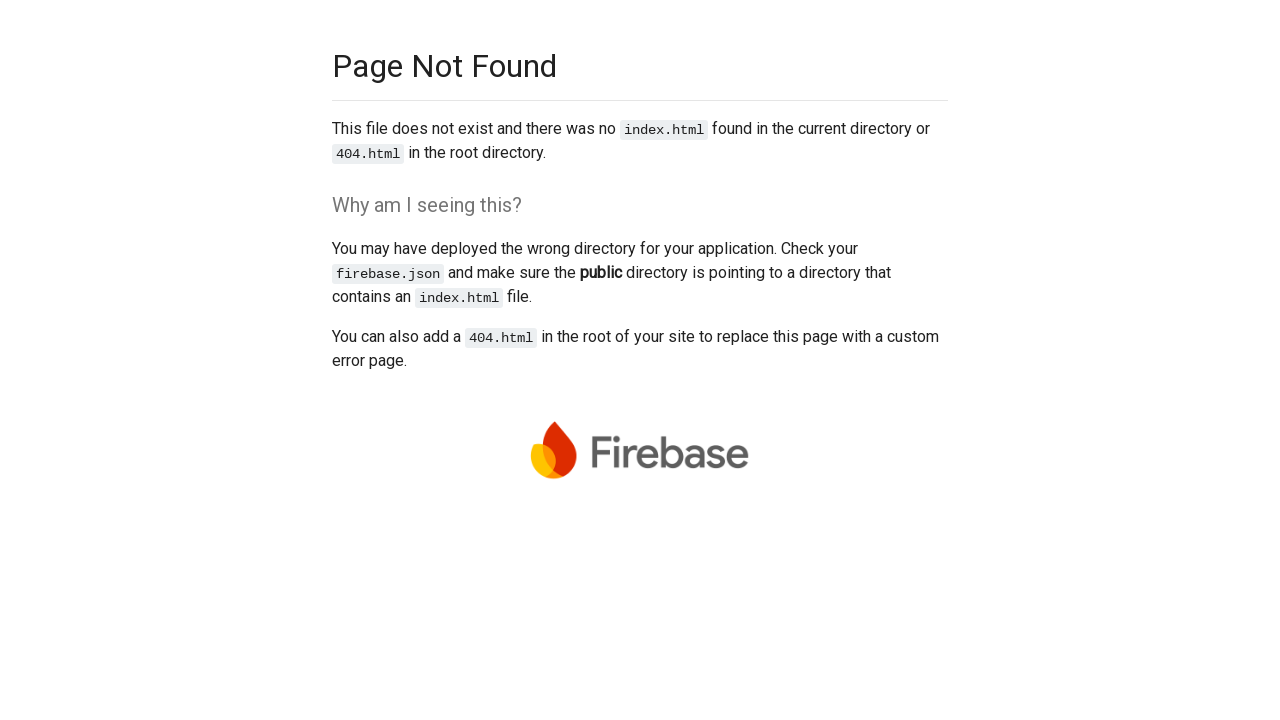